Tests AJAX functionality by clicking a button and waiting for a success message to appear after an asynchronous operation completes

Starting URL: http://uitestingplayground.com/ajax

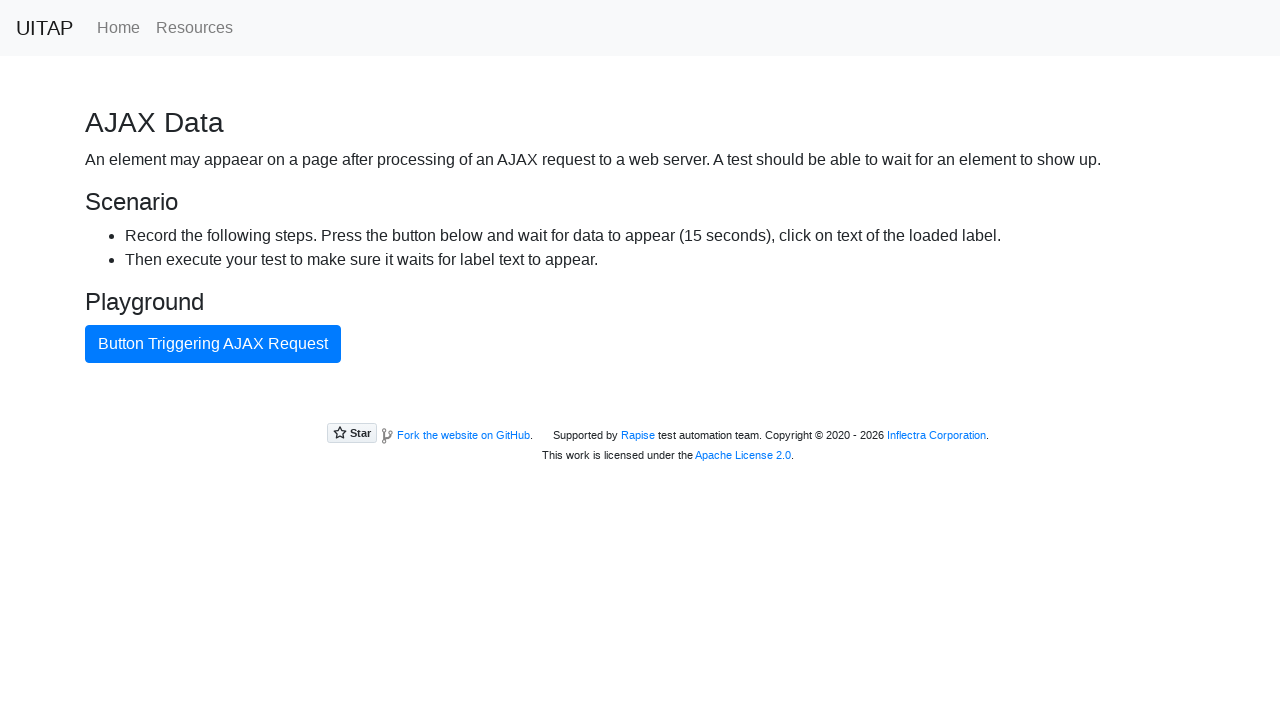

AJAX button element is present on the page
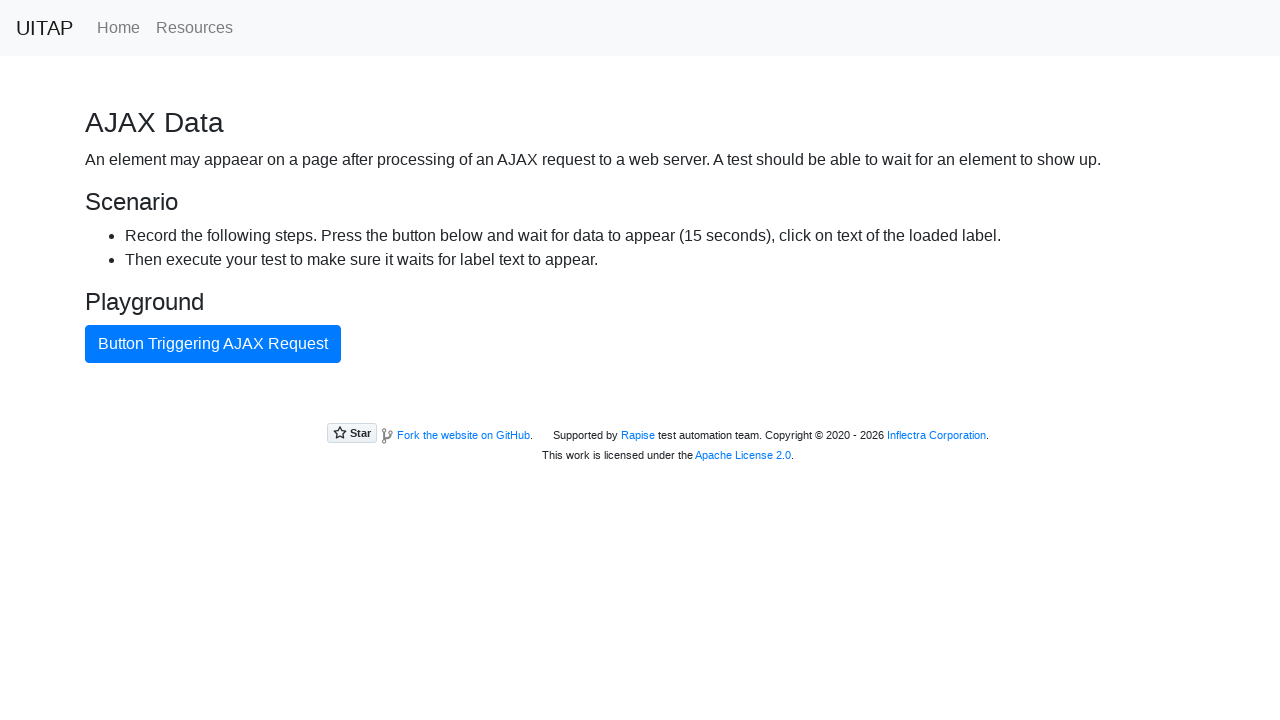

Clicked the AJAX button to trigger asynchronous operation at (213, 344) on #ajaxButton
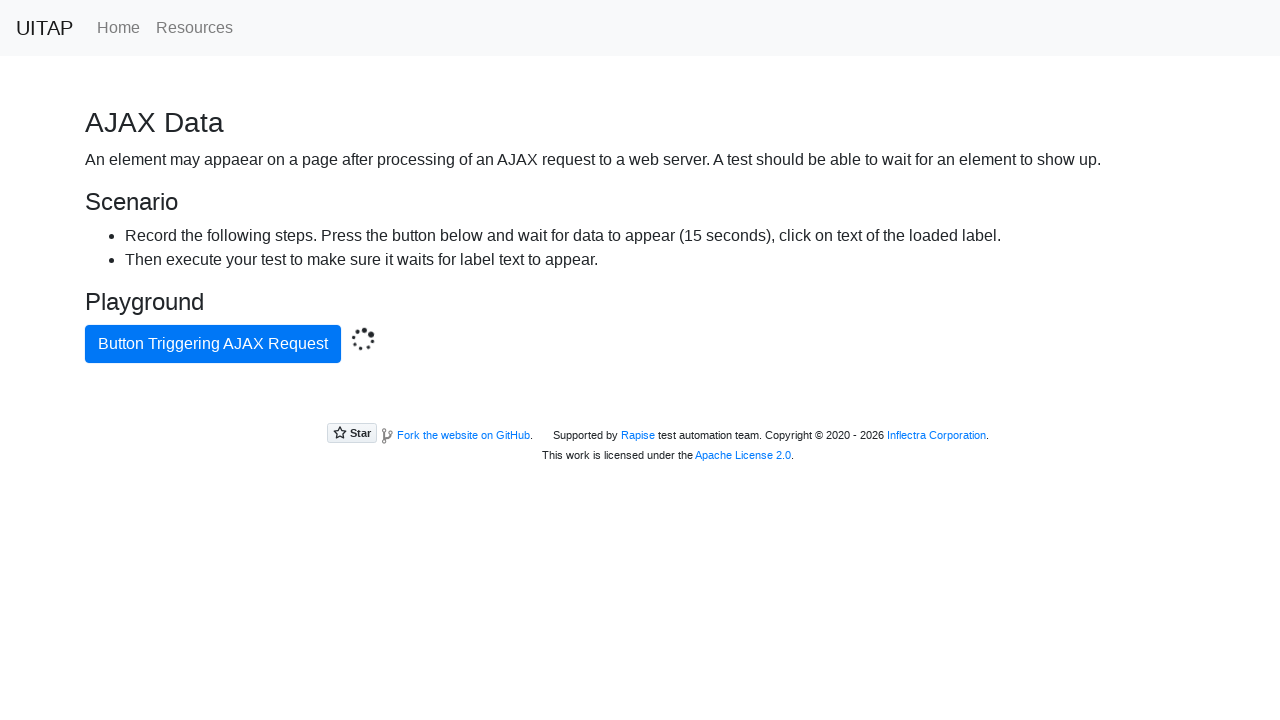

Success message appeared after AJAX operation completed
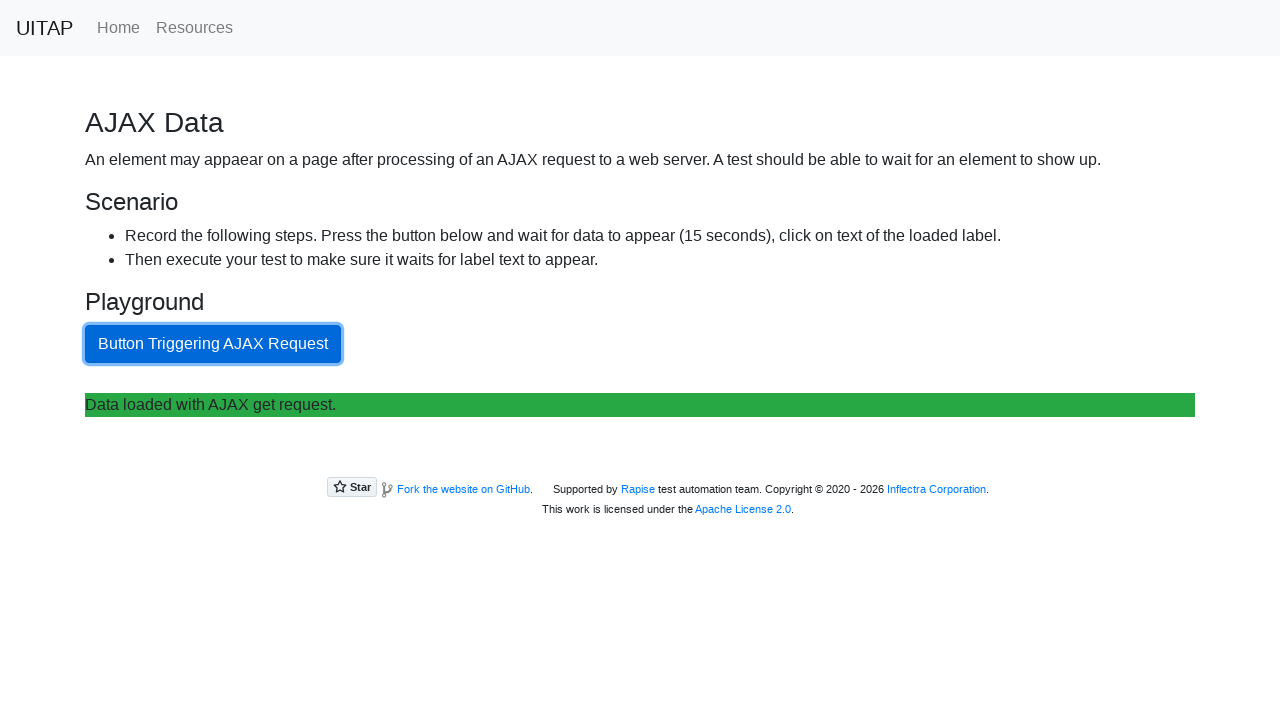

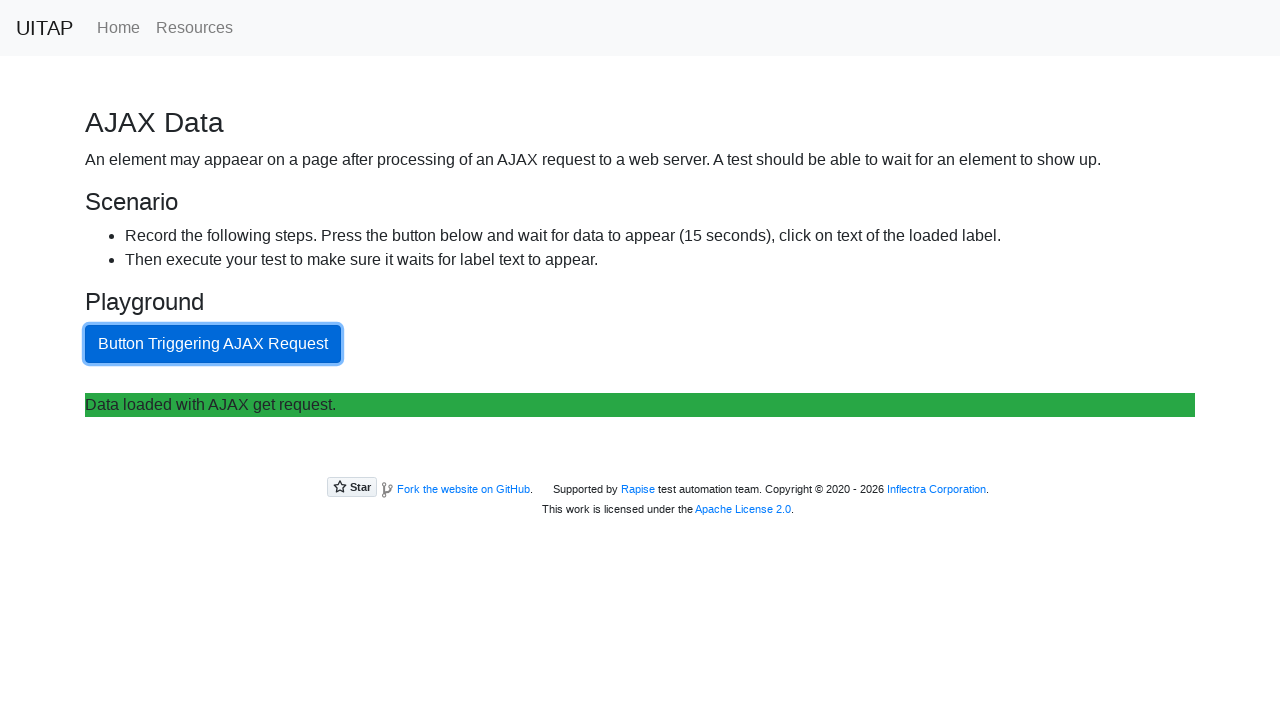